Tests a slow calculator web application by setting a delay, performing a simple addition (7+8), and verifying the result equals 15

Starting URL: https://bonigarcia.dev/selenium-webdriver-java/slow-calculator.html

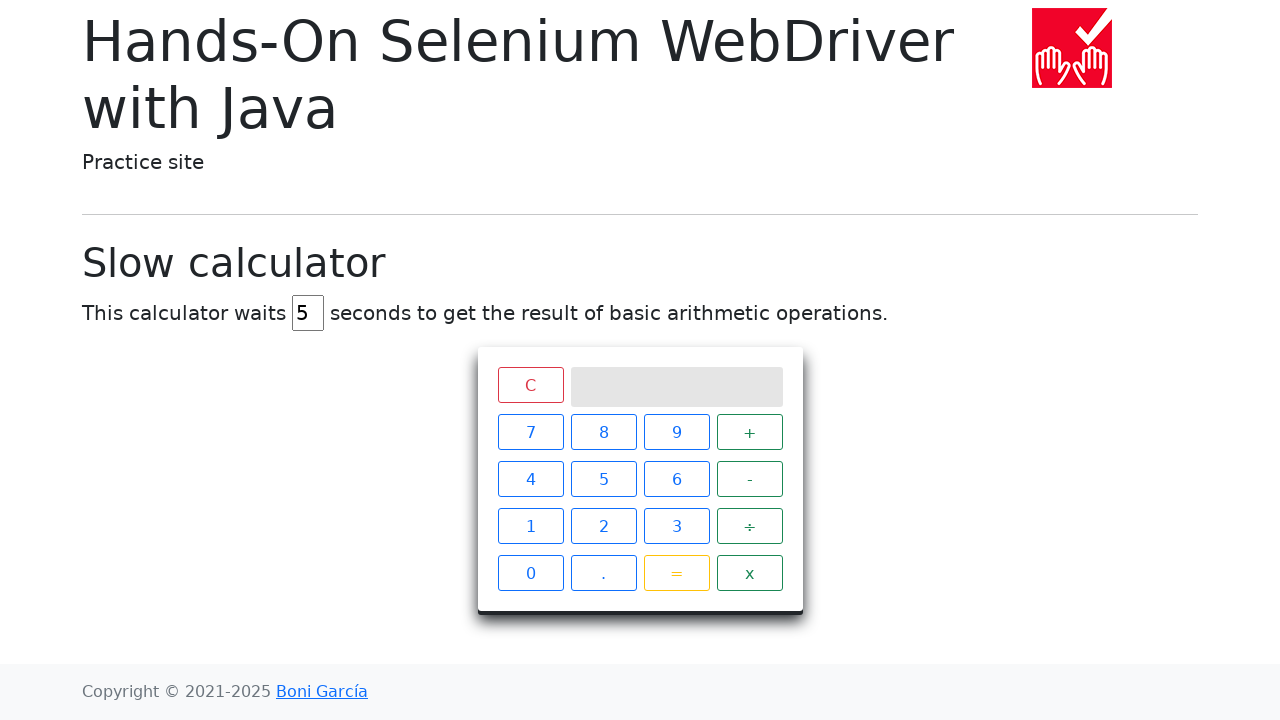

Navigated to slow calculator application
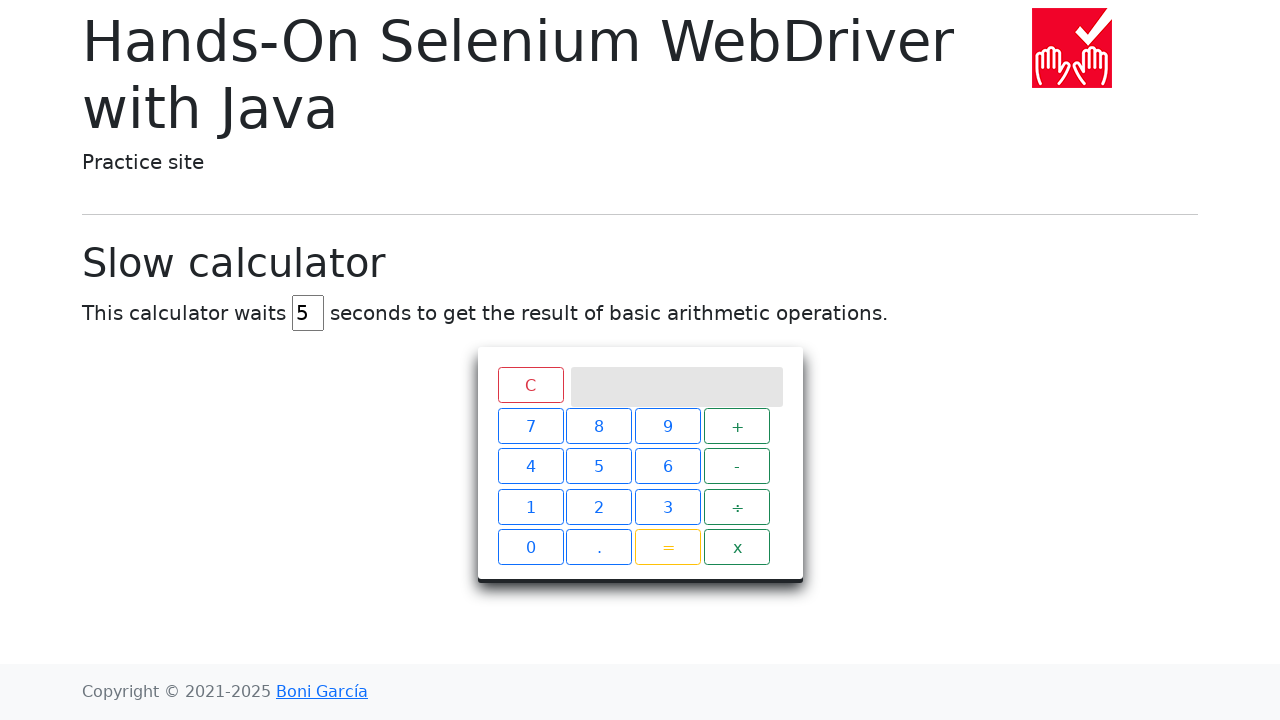

Cleared delay input field on #delay
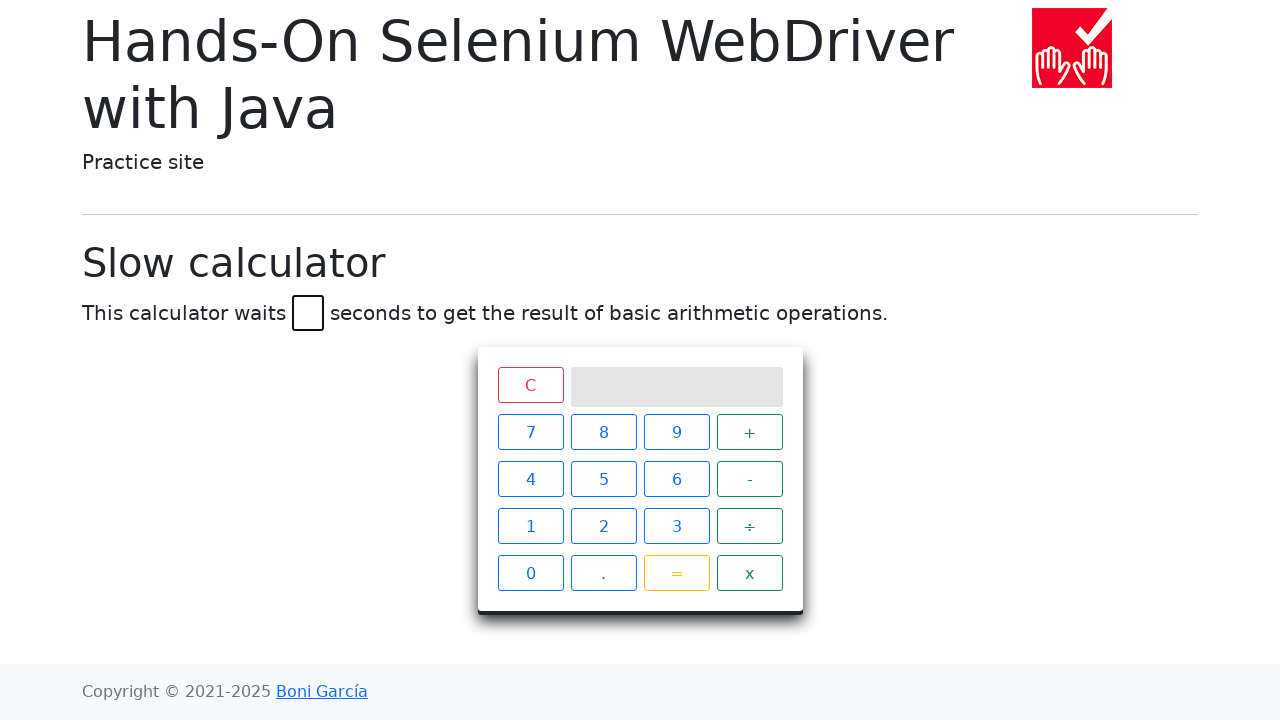

Set delay to 45 seconds on #delay
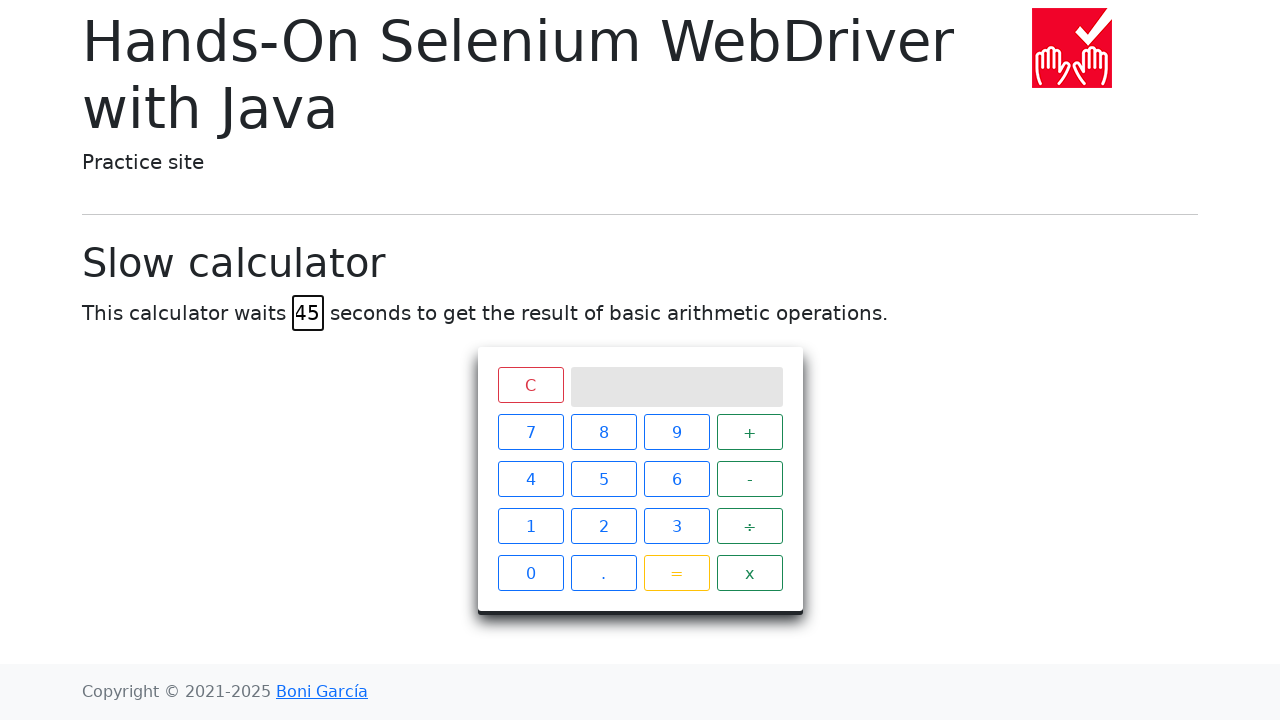

Clicked number 7 at (530, 432) on xpath=//*[@id="calculator"]//span[contains(text(), "7")]
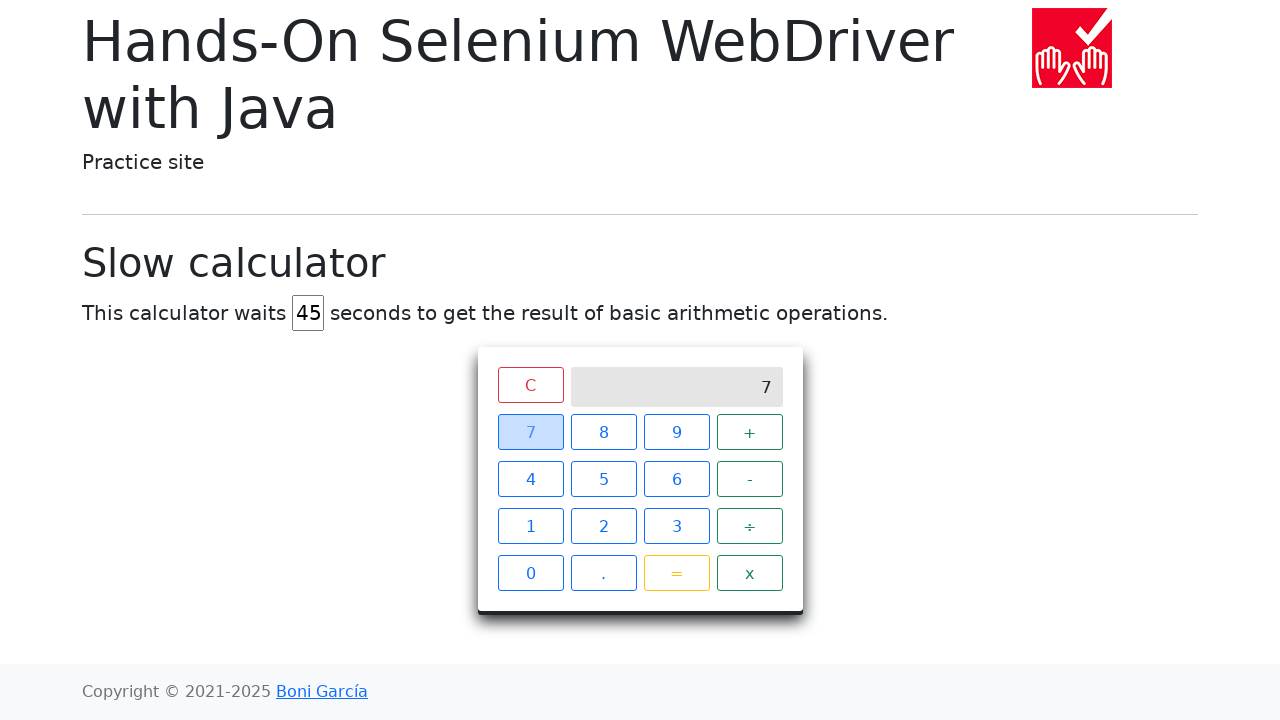

Clicked plus operator at (750, 432) on xpath=//*[@id="calculator"]//span[contains(text(), "+")]
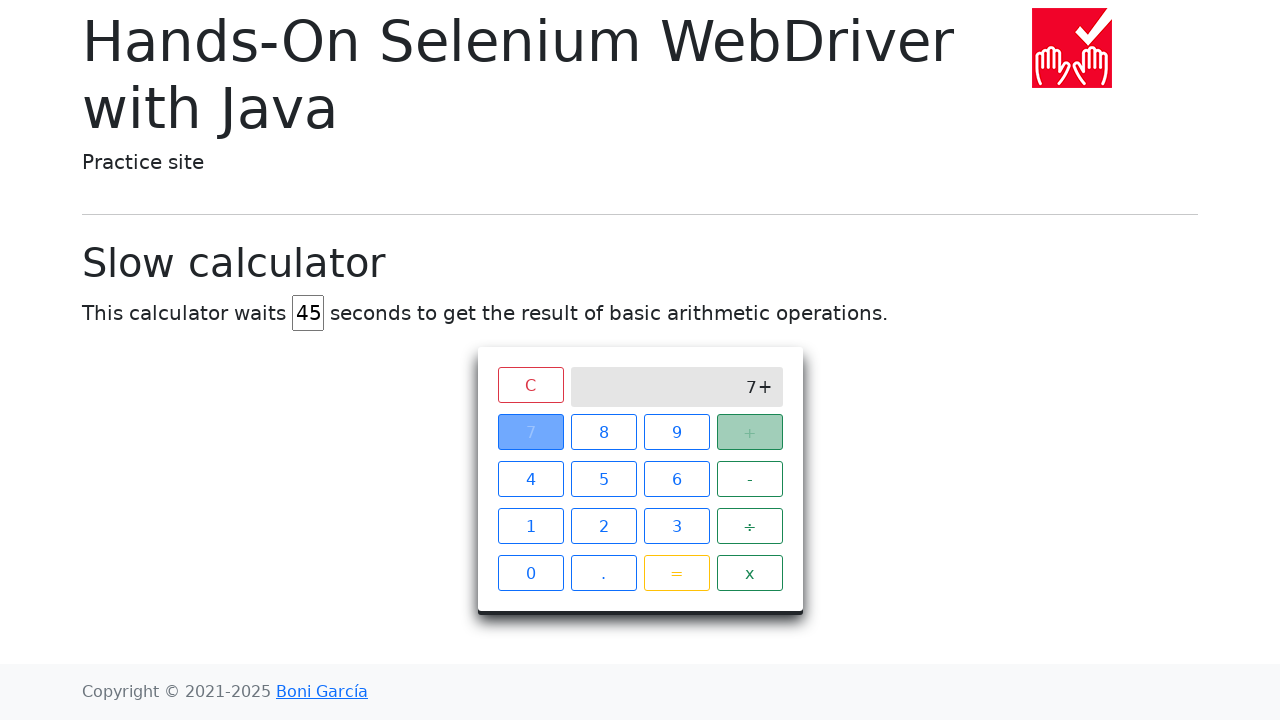

Clicked number 8 at (604, 432) on xpath=//*[@id="calculator"]//span[contains(text(), "8")]
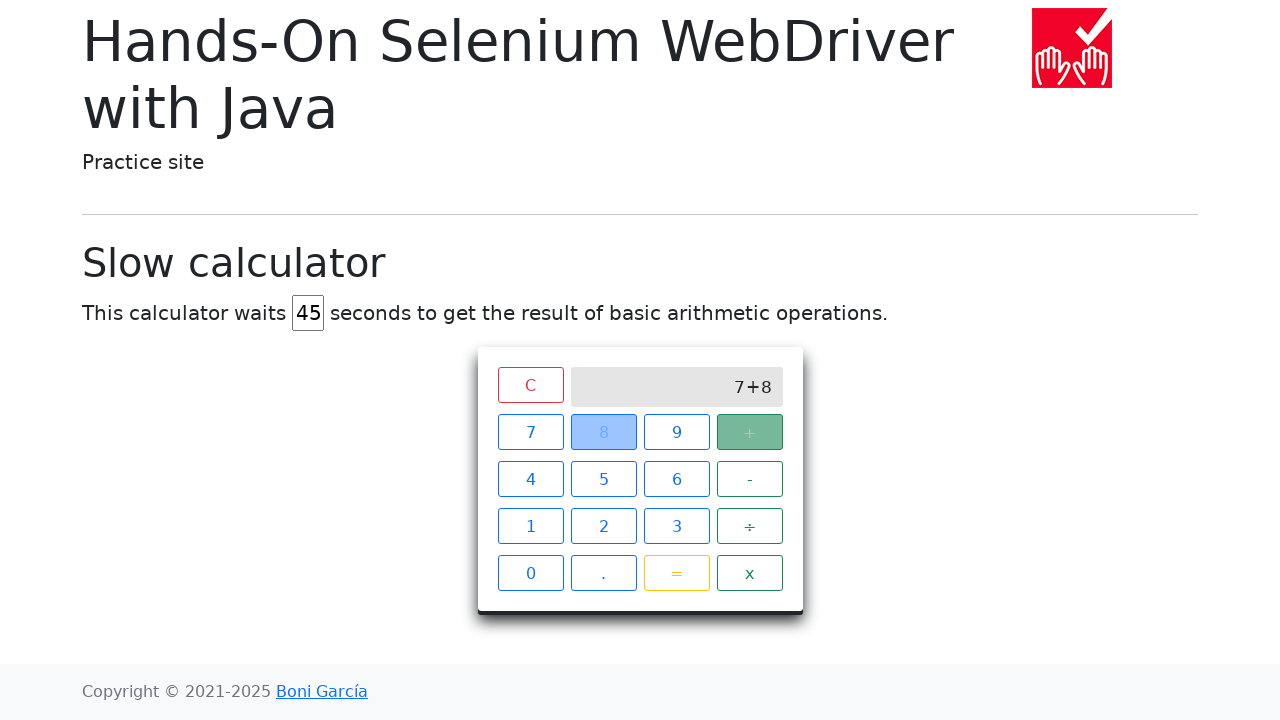

Clicked equals button to calculate result at (676, 573) on [class='btn btn-outline-warning']
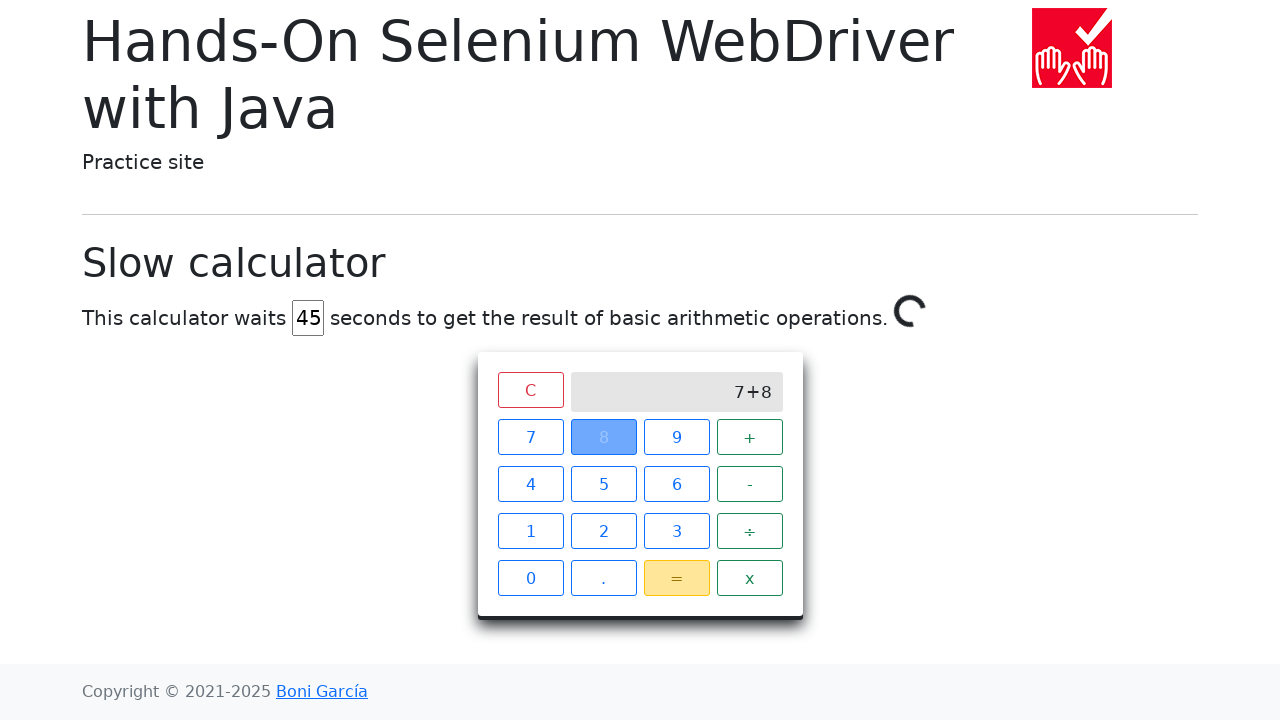

Waited for calculator result to equal 15
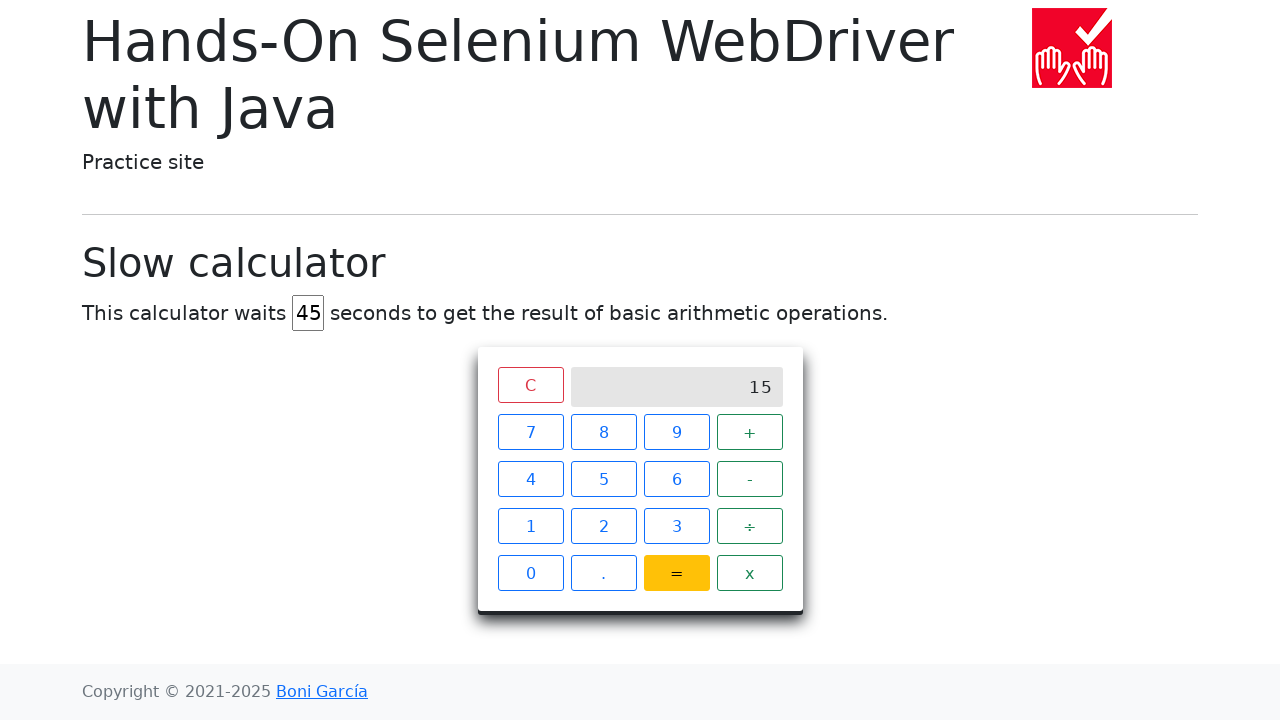

Retrieved result from calculator screen
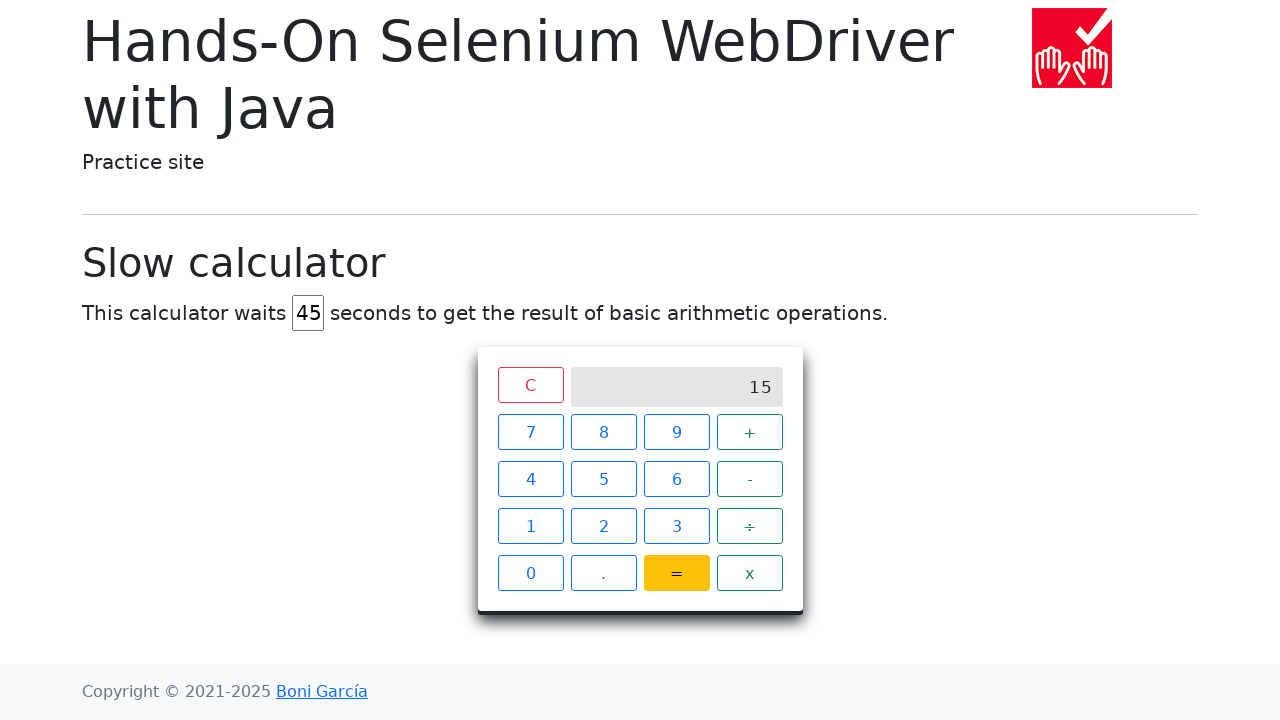

Verified result equals 15
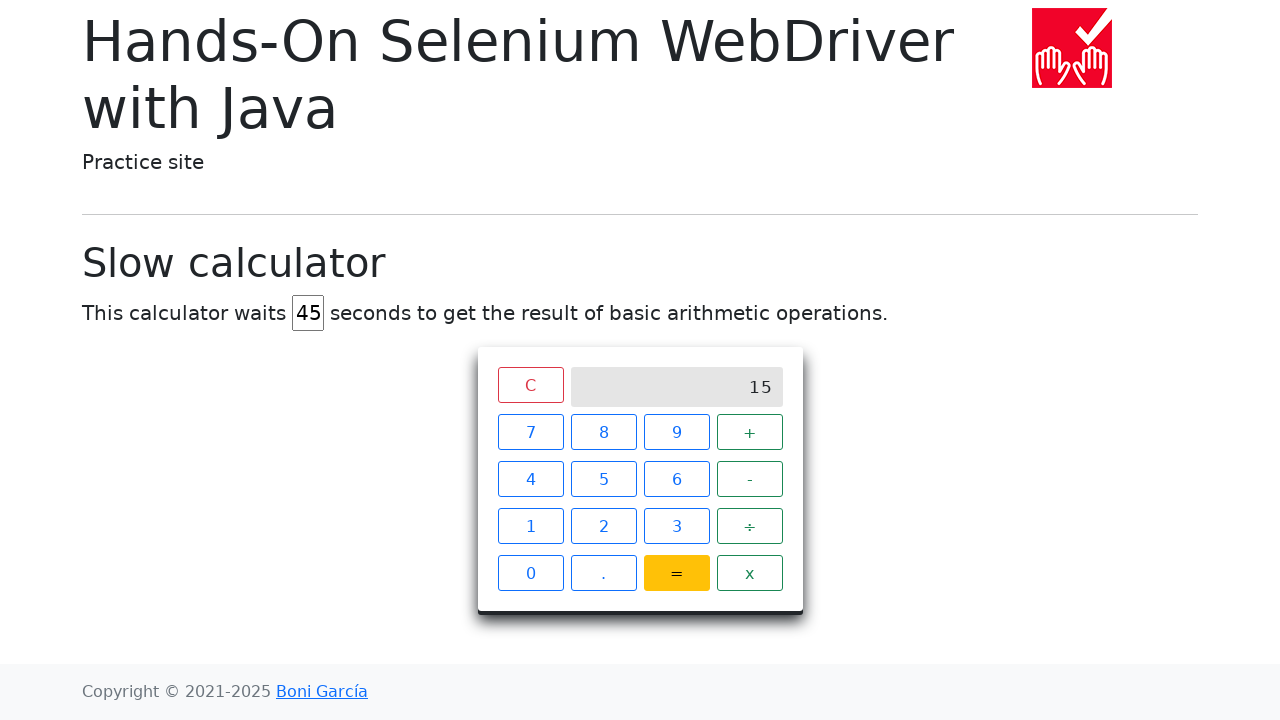

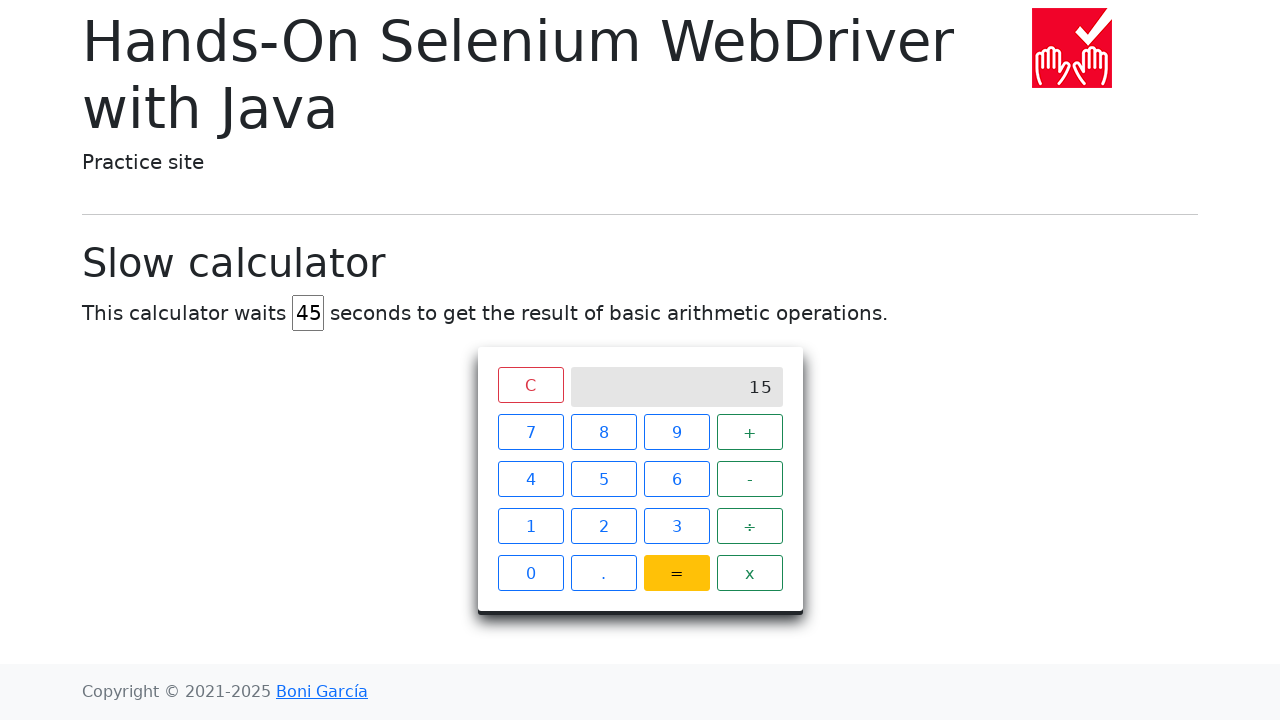